Tests complete purchase flow by adding a product, filling all order details (name, country, city, credit card, month, year) and completing the purchase

Starting URL: https://www.demoblaze.com

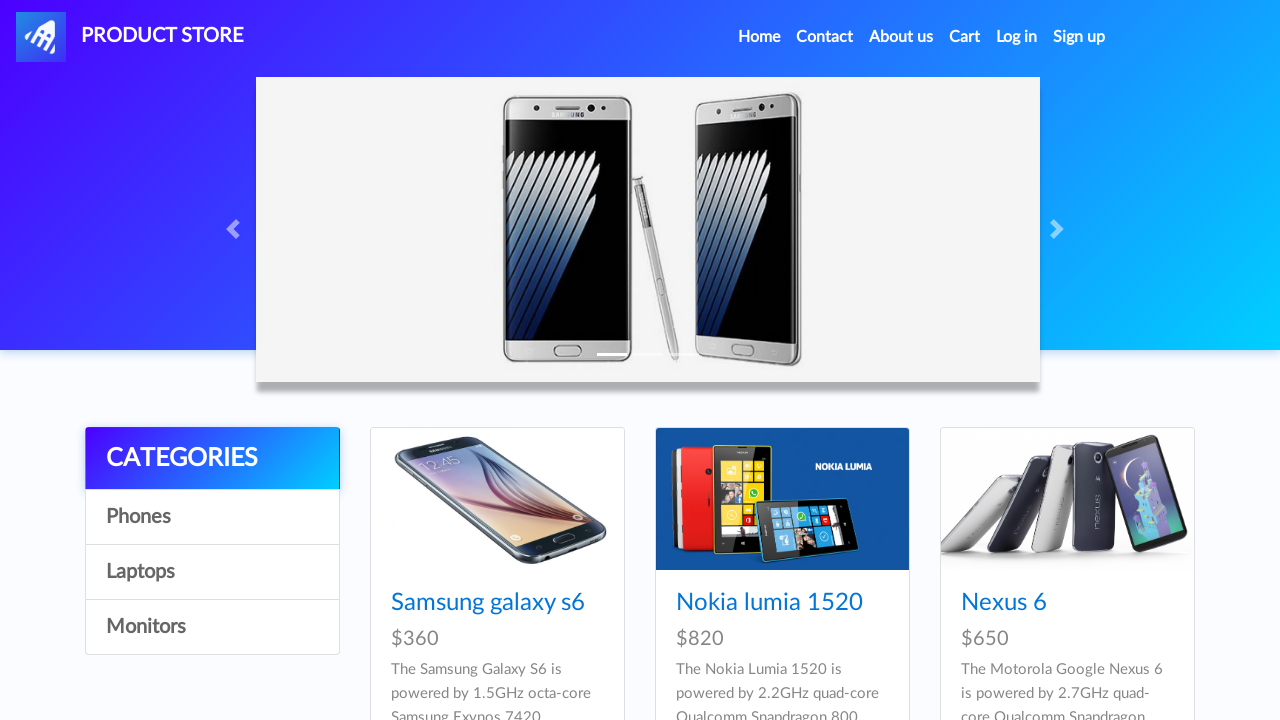

Set up dialog handler to accept dialogs
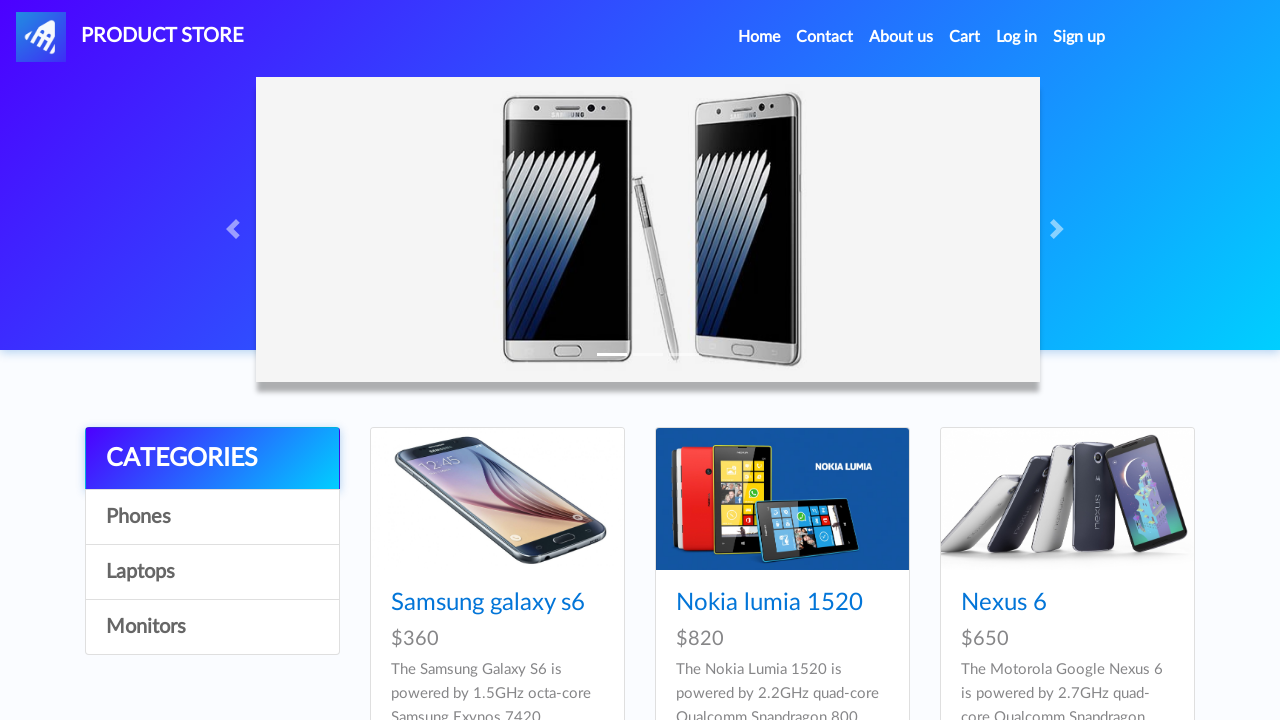

Home link is visible on the page
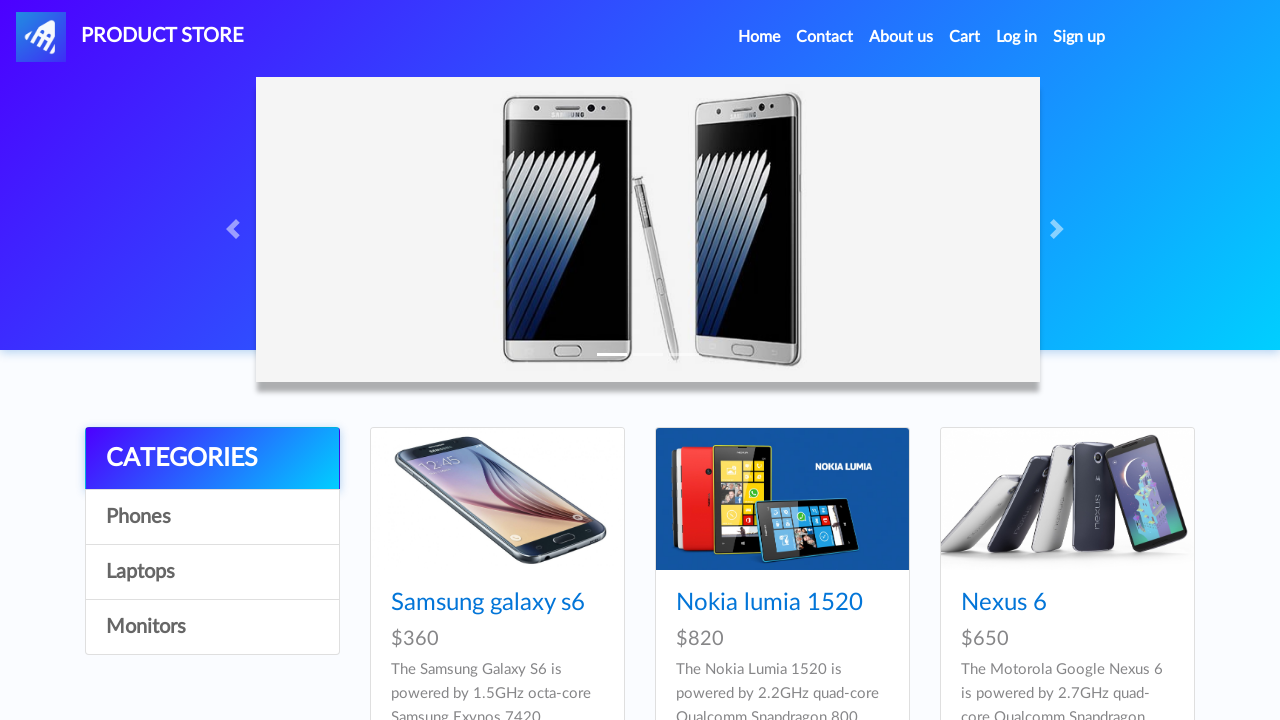

Clicked Home link at (759, 37) on a:has-text('Home')
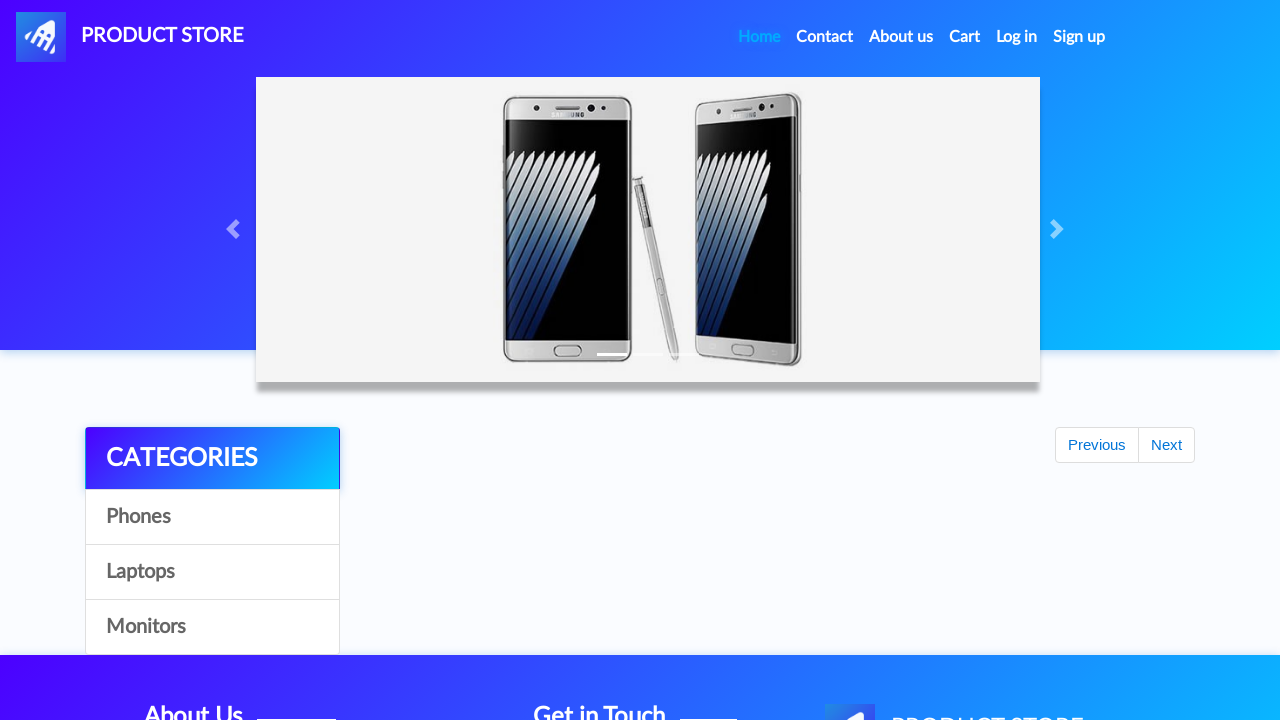

Samsung galaxy s6 product is visible
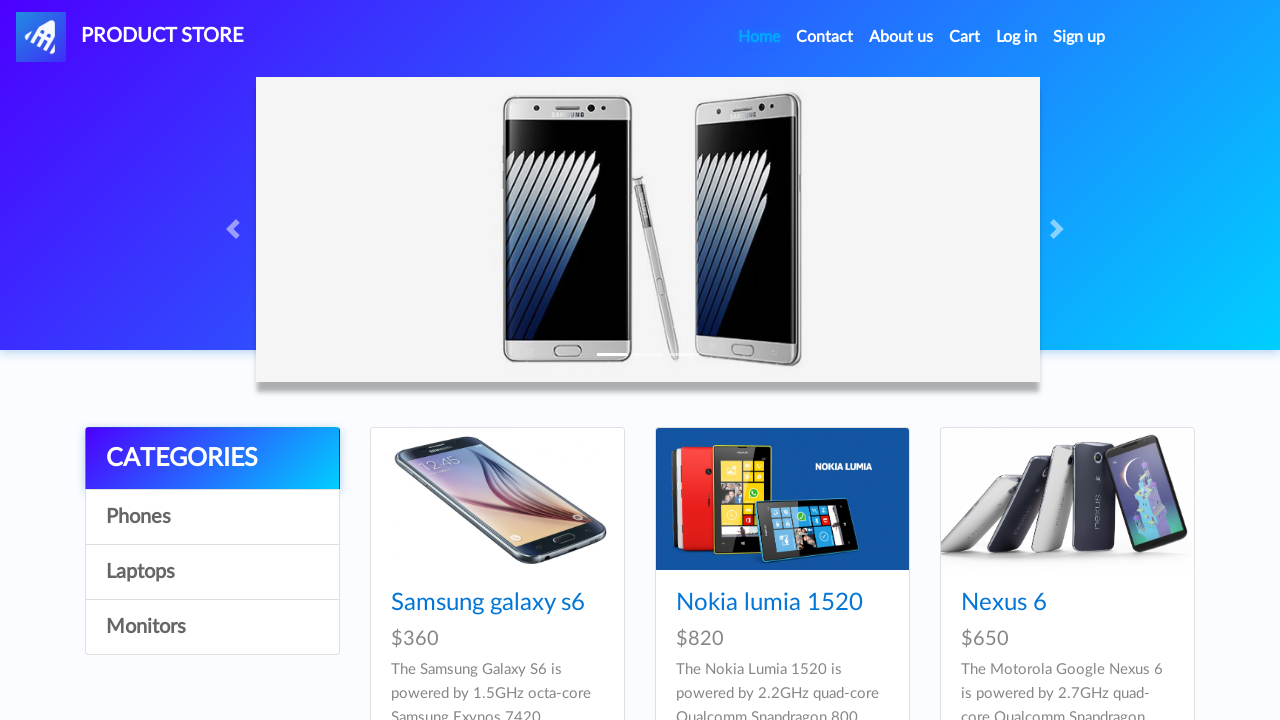

Clicked on Samsung galaxy s6 product at (488, 603) on a:has-text('Samsung galaxy s6')
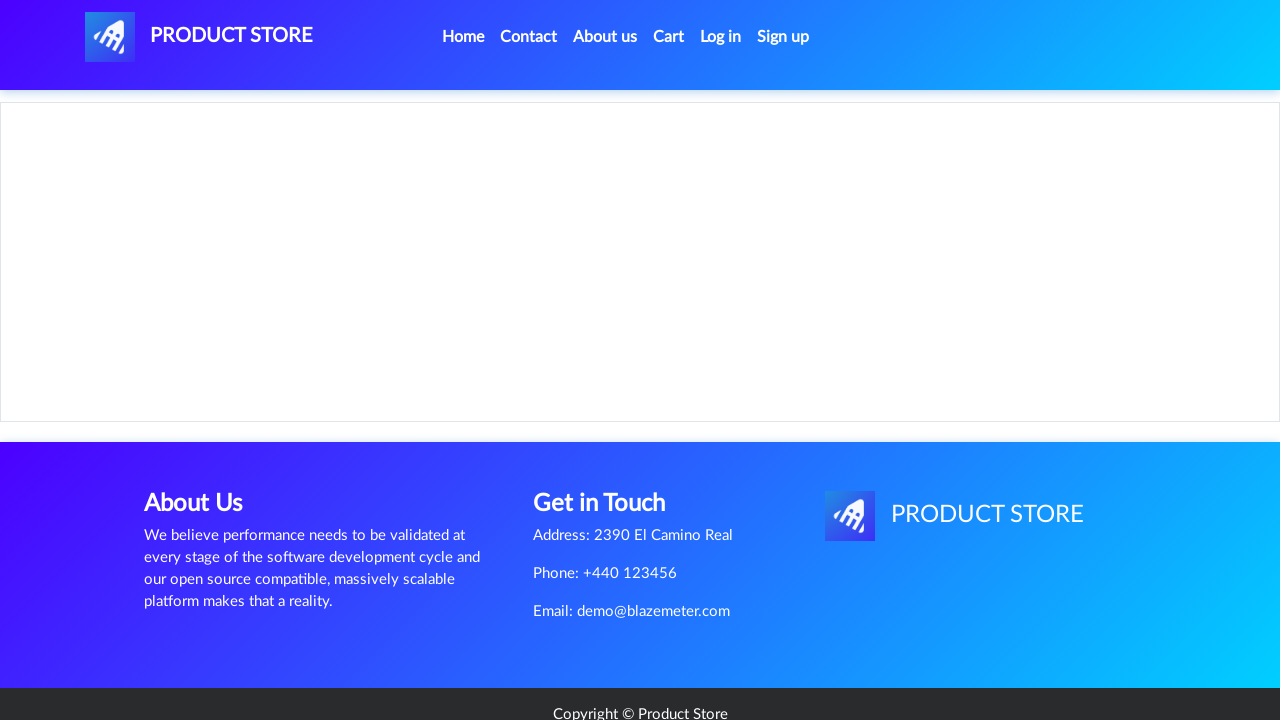

Add to cart button is visible
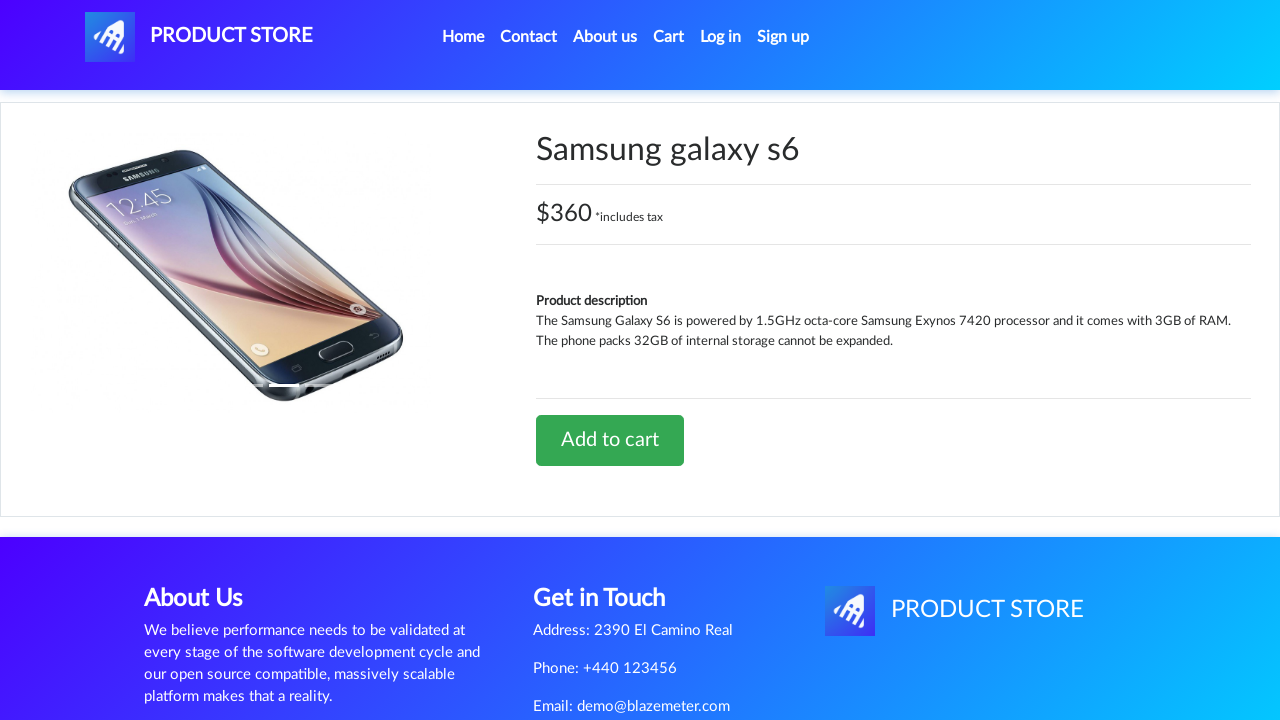

Clicked Add to cart button at (610, 440) on a:has-text('Add to cart')
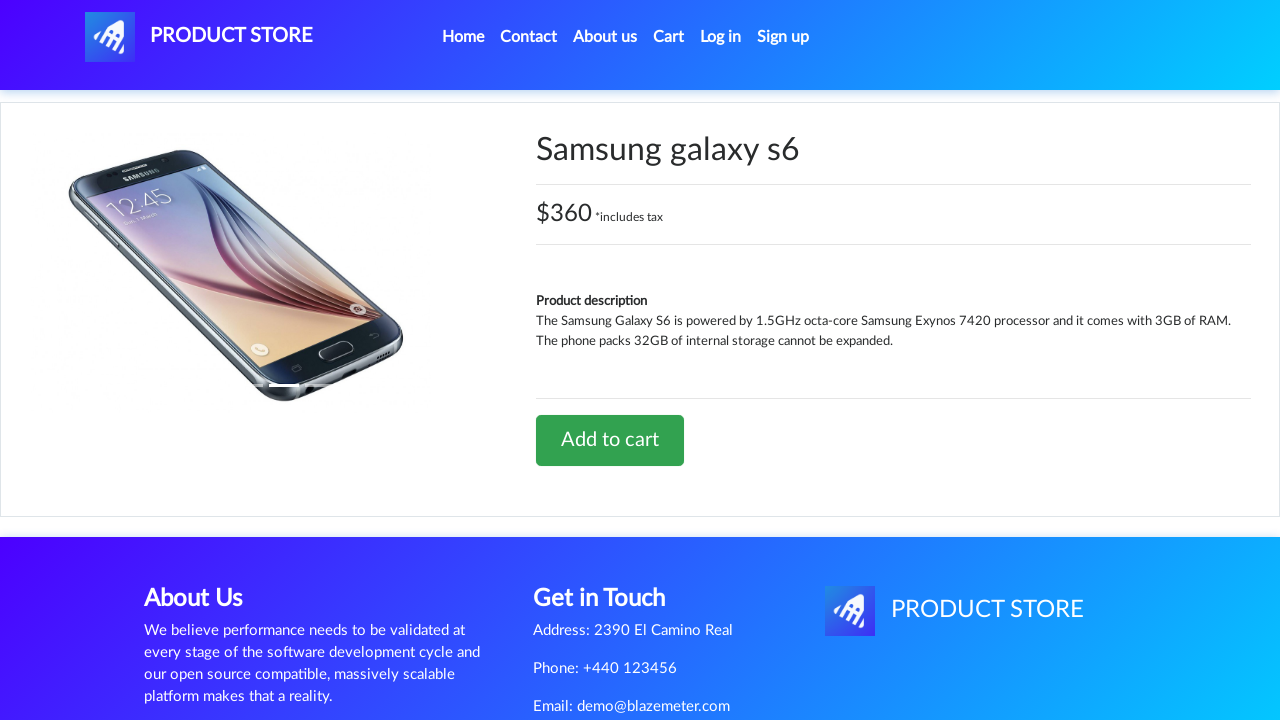

Waited 2 seconds for add to cart confirmation
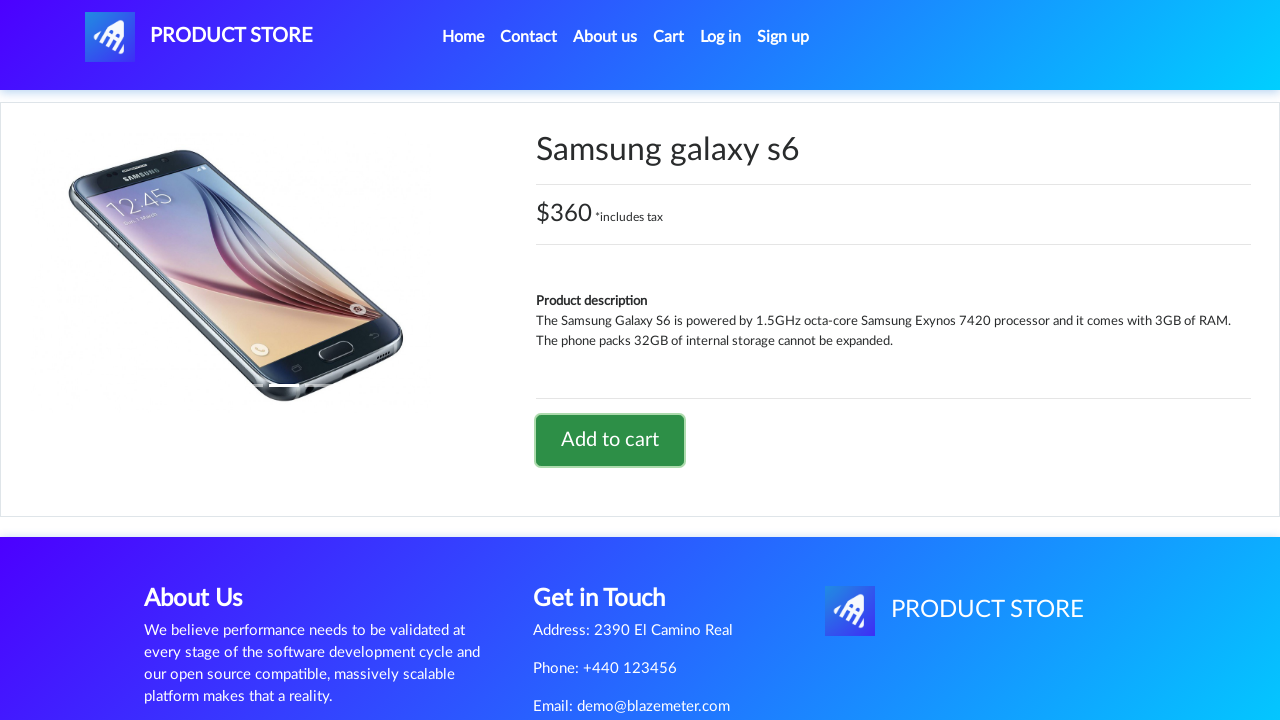

Clicked Cart link to view shopping cart at (669, 37) on a:has-text('Cart')
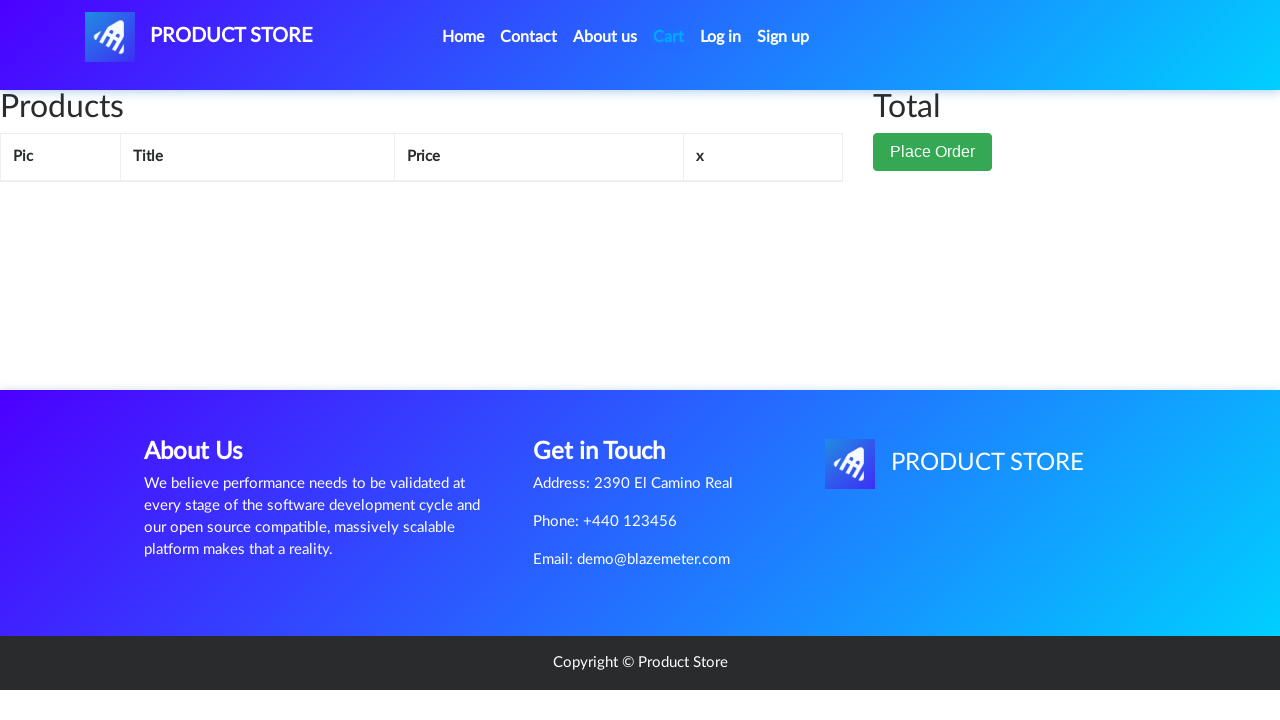

Place Order button is visible in cart
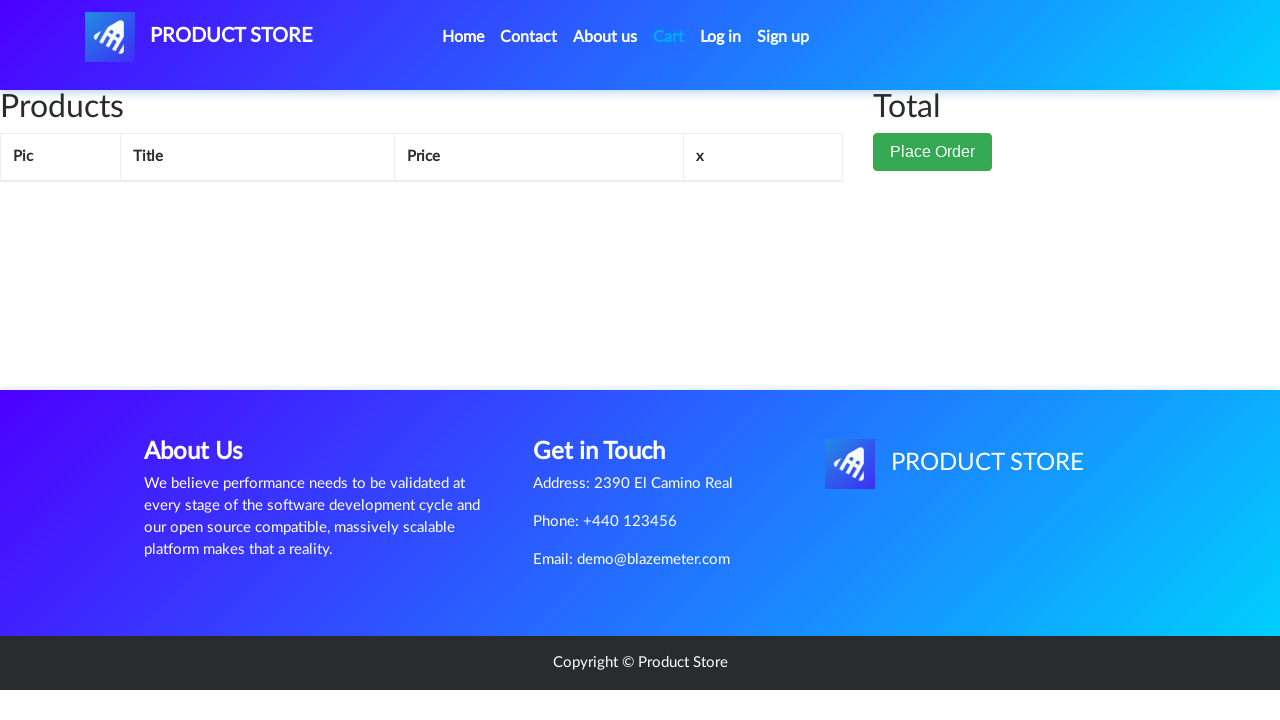

Clicked Place Order button to open order form at (933, 191) on button:has-text('Place Order')
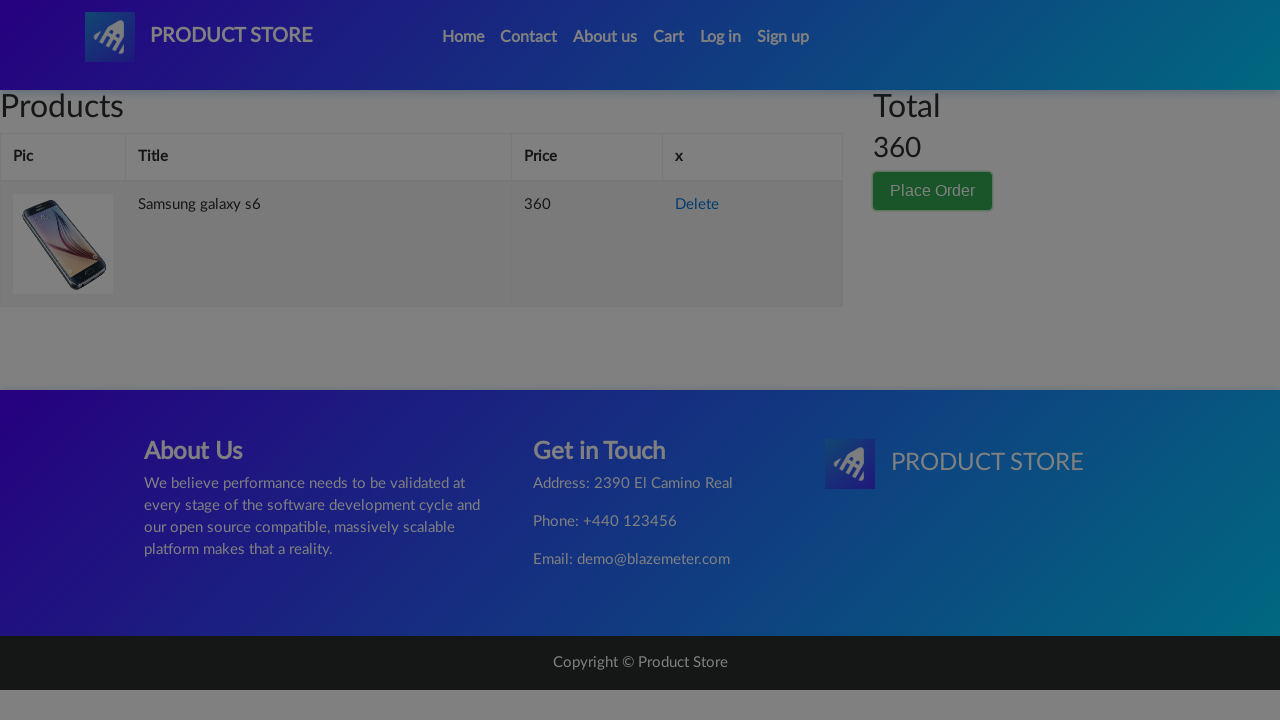

Order form loaded with name field visible
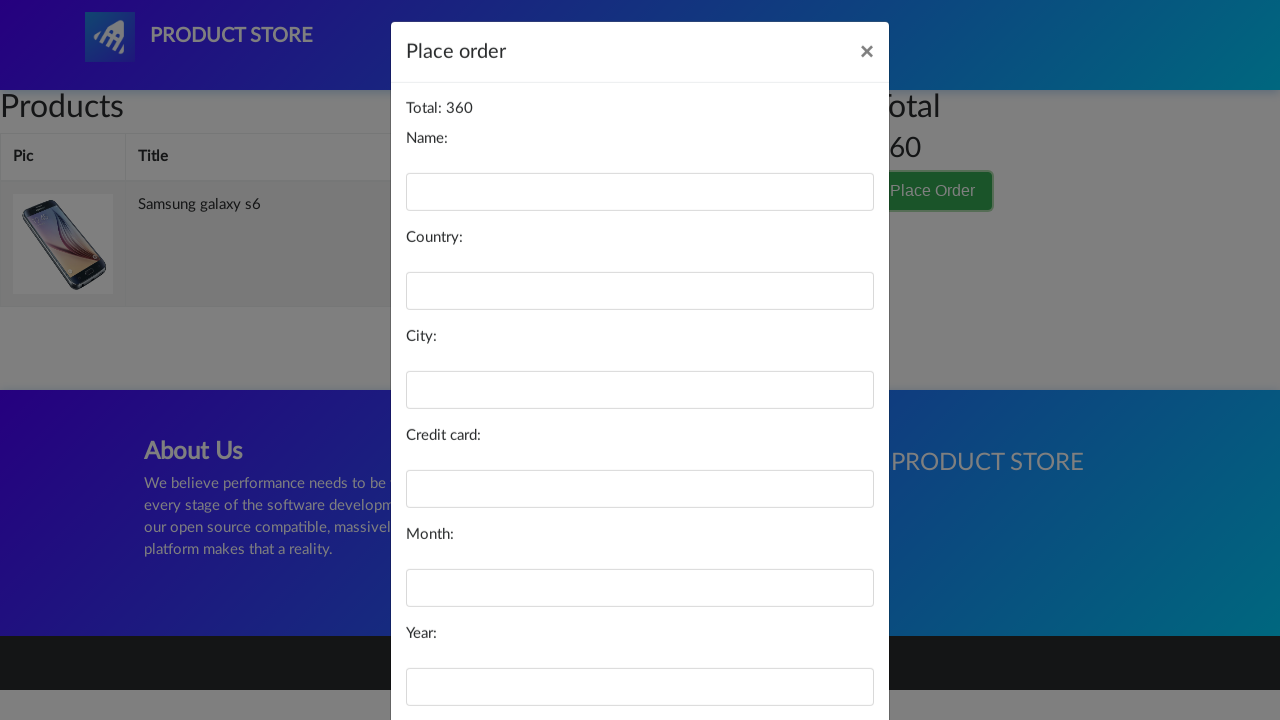

Filled name field with 'Michael Johnson' on #name
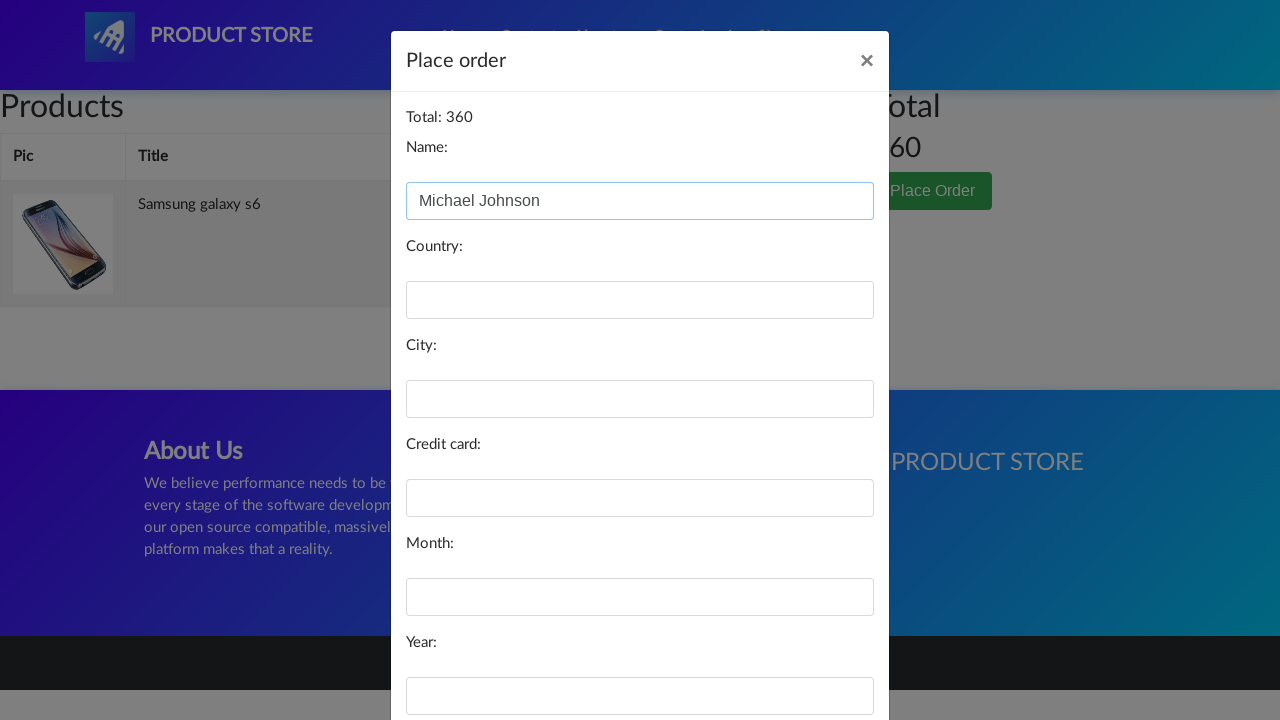

Filled country field with 'United States' on #country
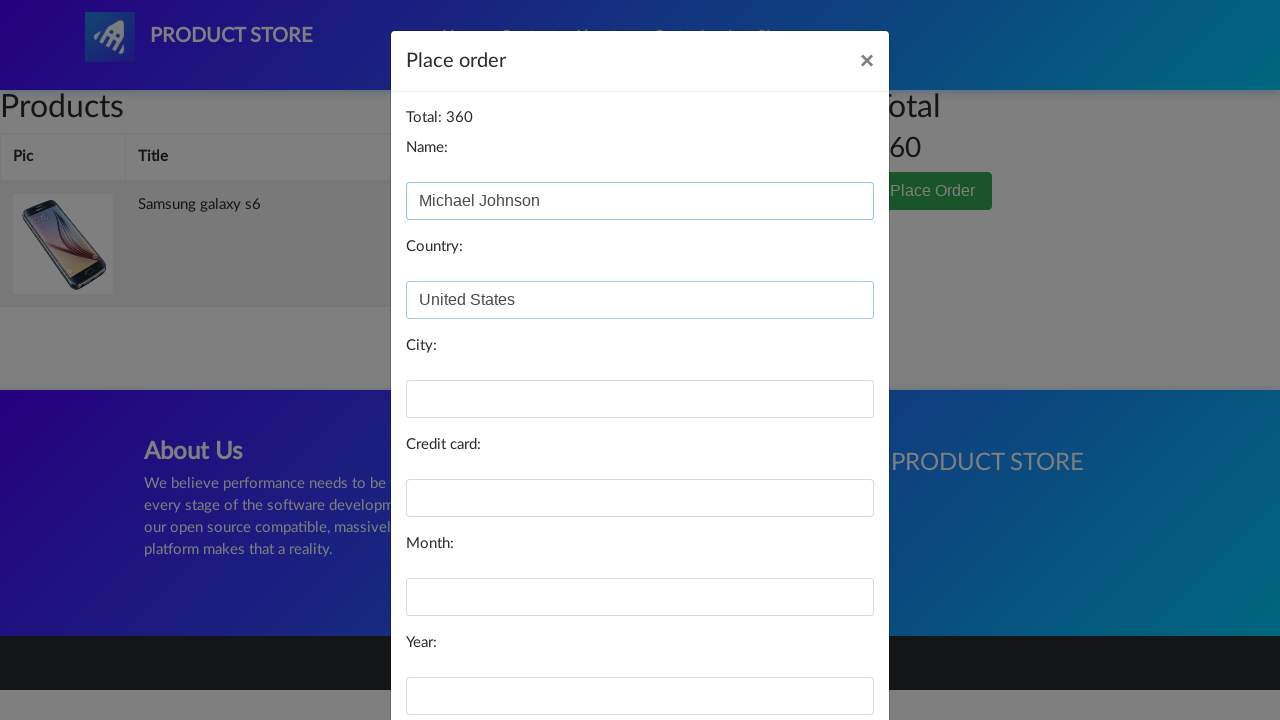

Filled city field with 'New York' on #city
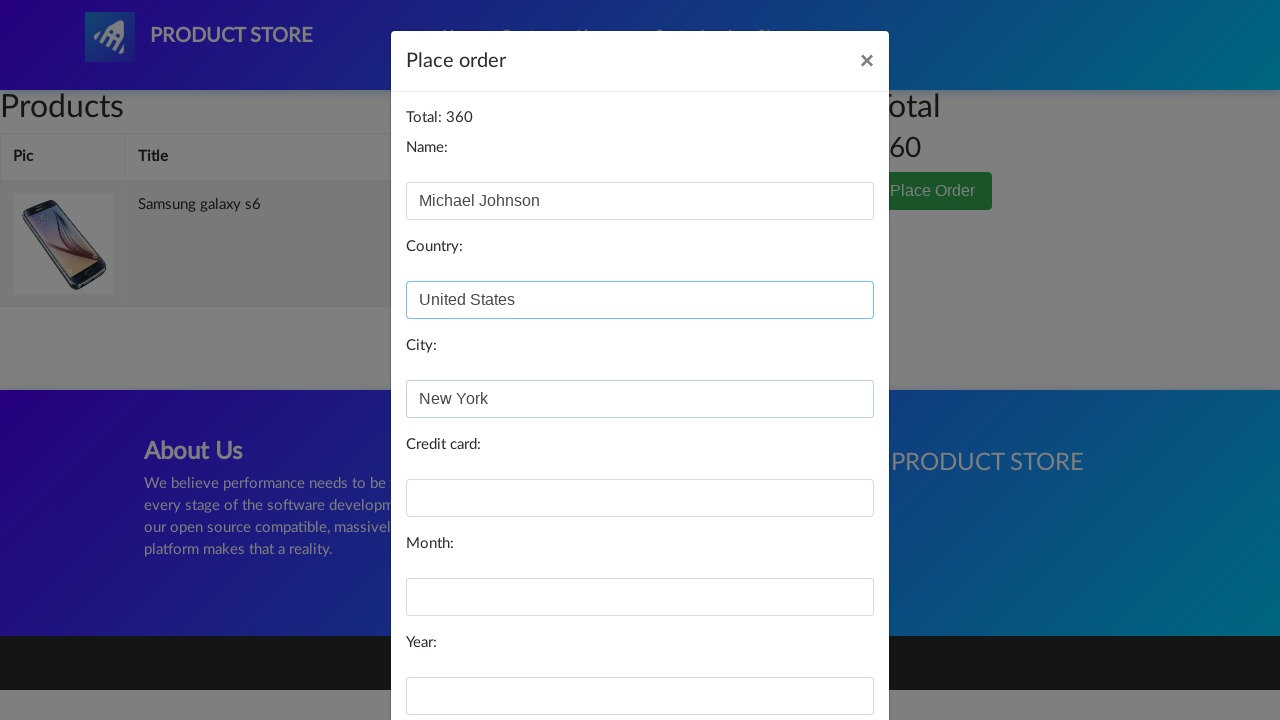

Filled credit card field with card number on #card
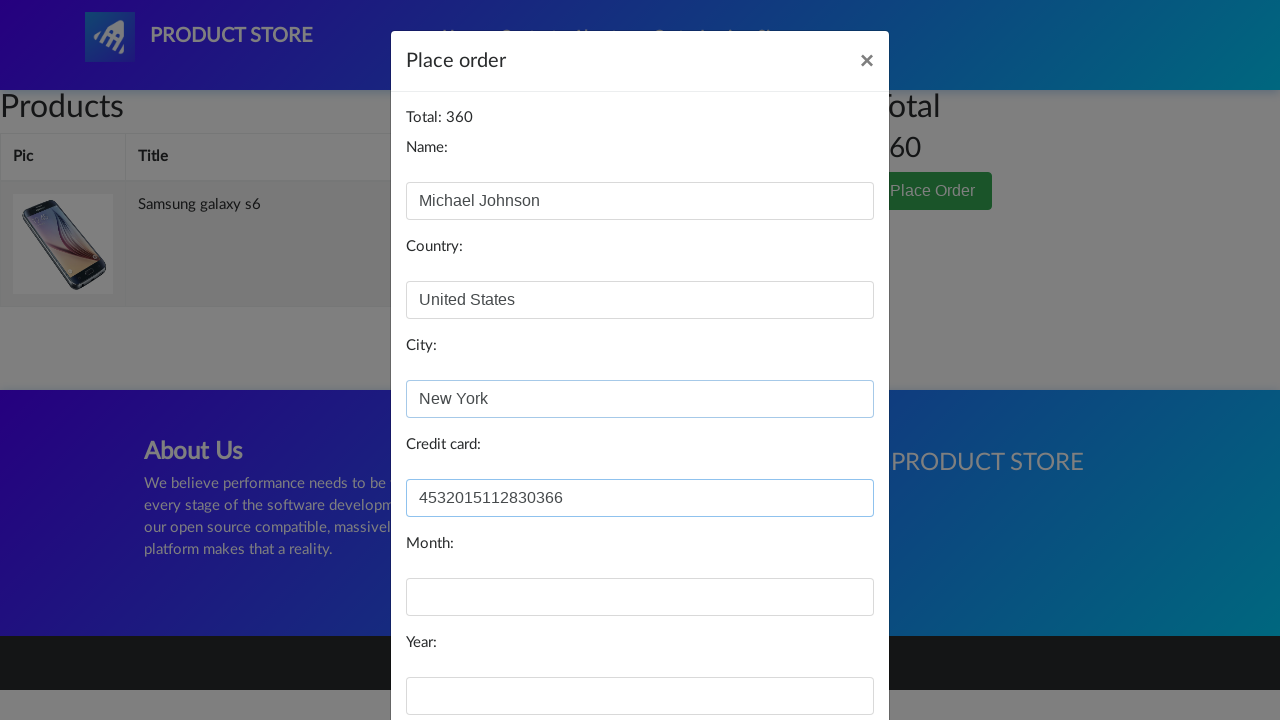

Filled month field with '12' on #month
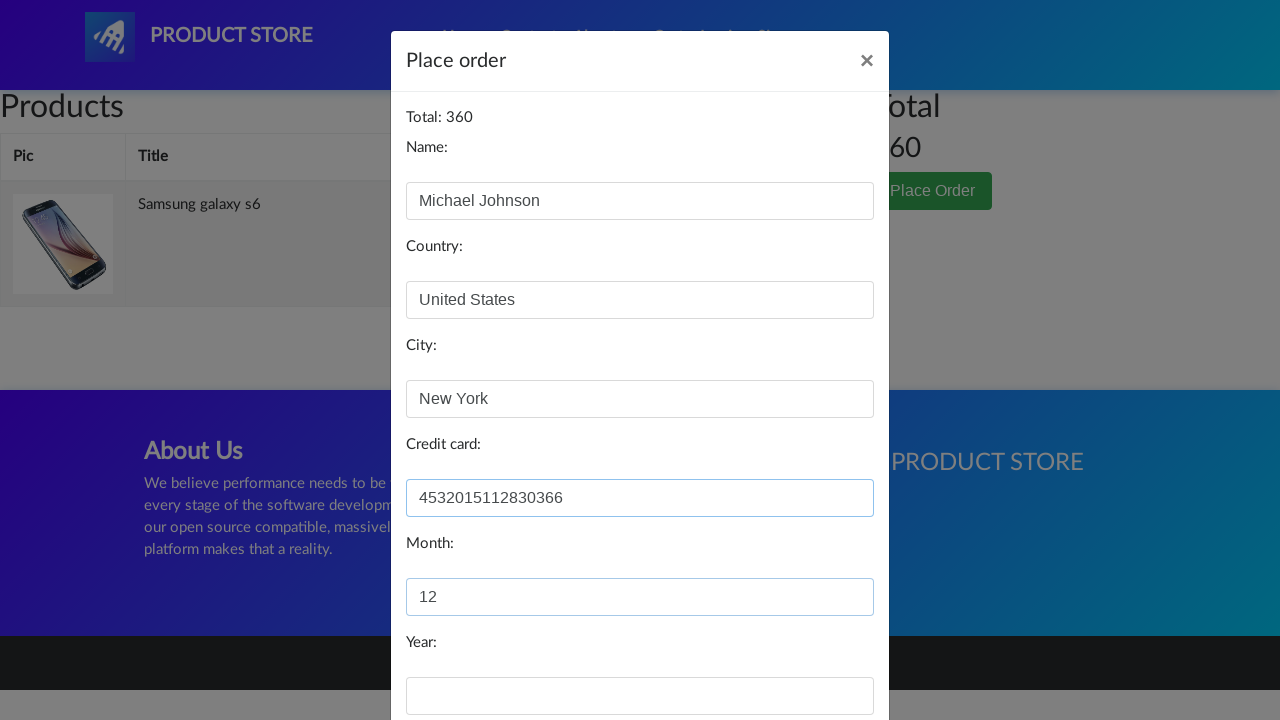

Filled year field with '2025' on #year
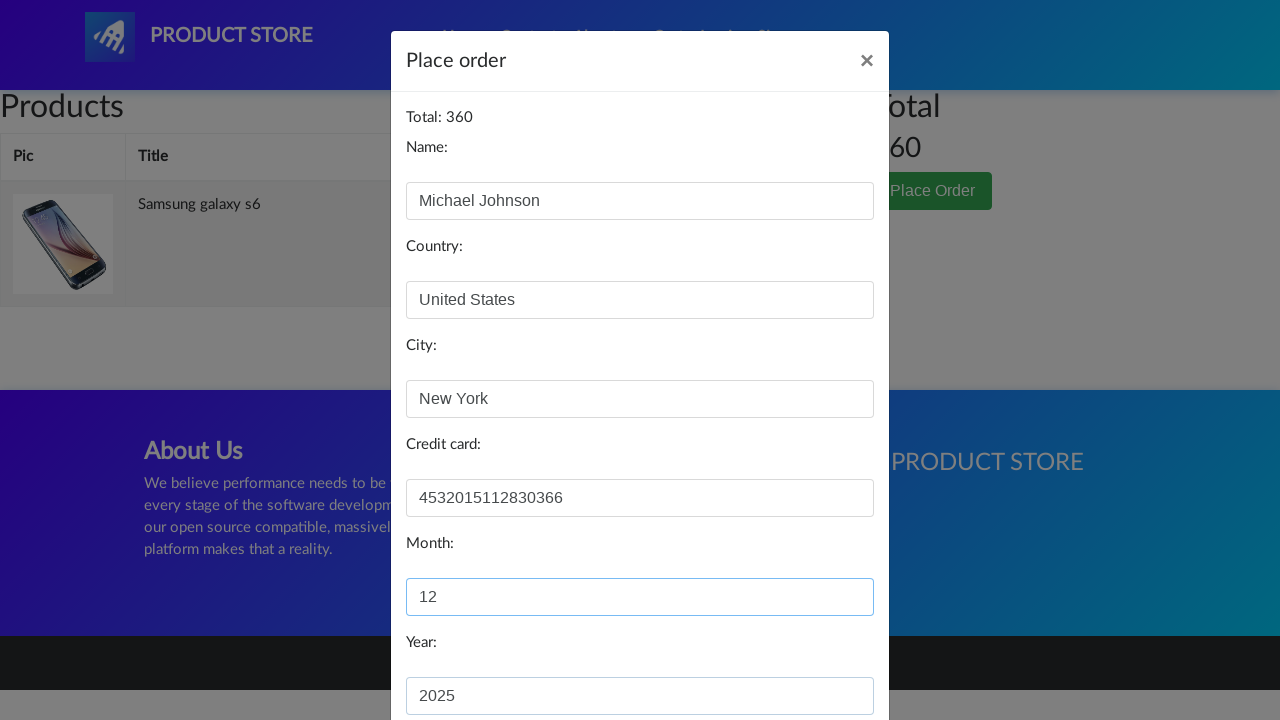

Clicked Purchase button to complete the transaction at (823, 655) on button:has-text('Purchase')
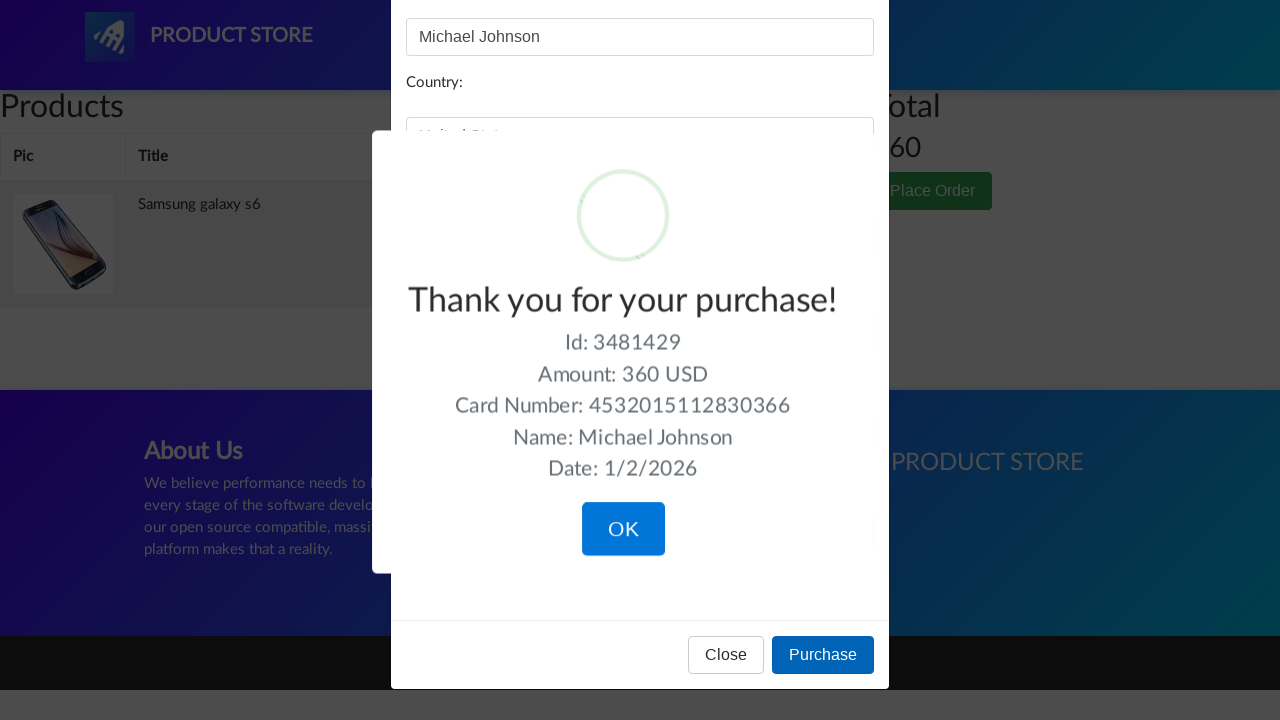

Purchase successful - thank you message displayed
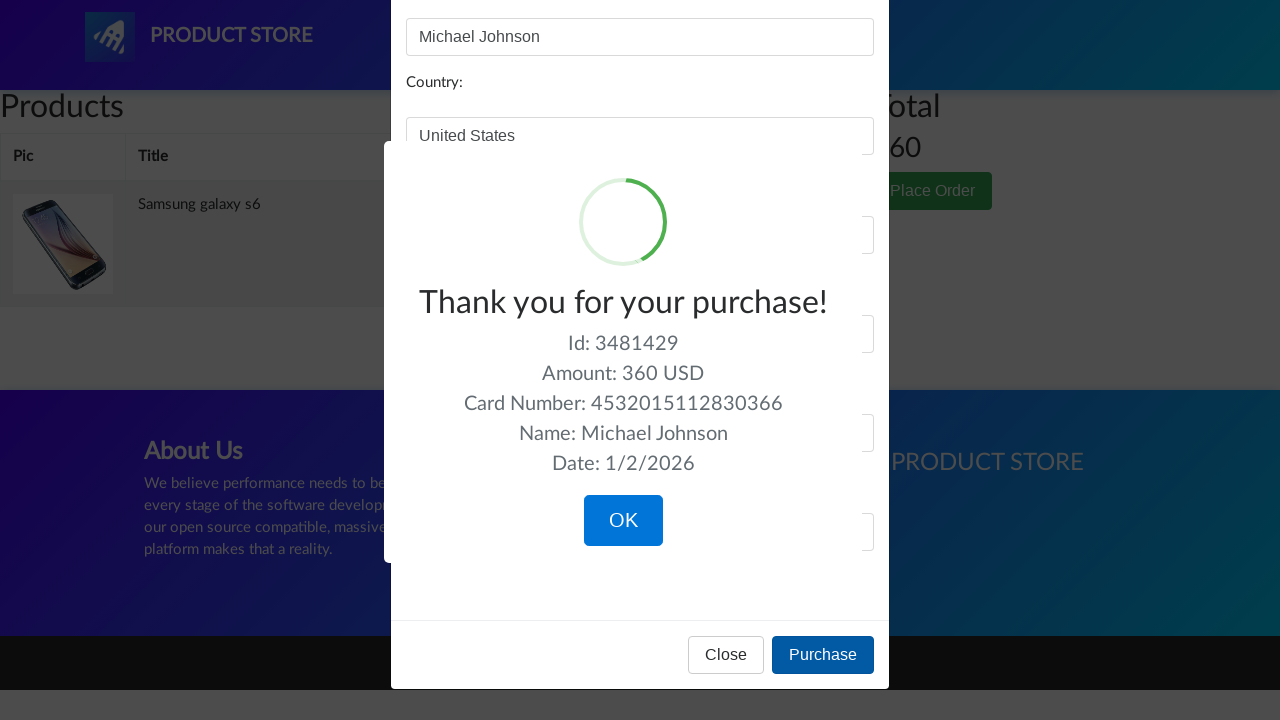

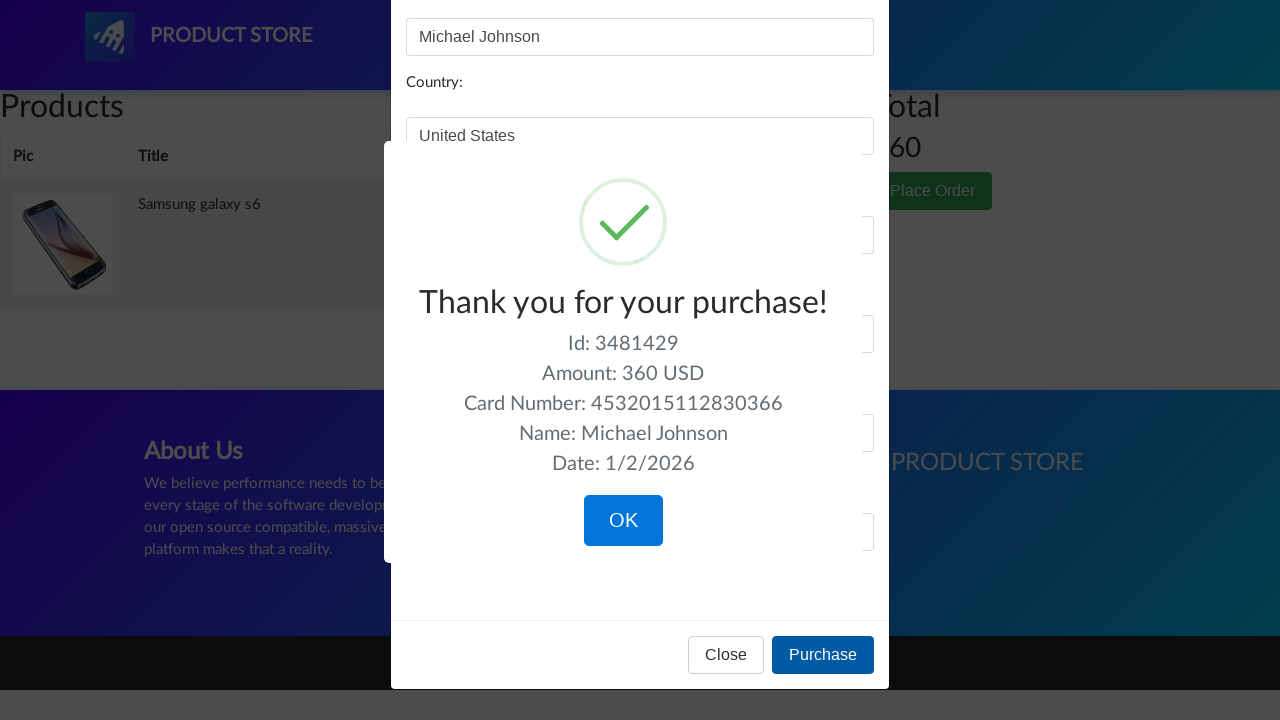